Navigates to Rahul Shetty Academy homepage, maximizes the browser window, and verifies the page loads by checking the title.

Starting URL: https://rahulshettyacademy.com/

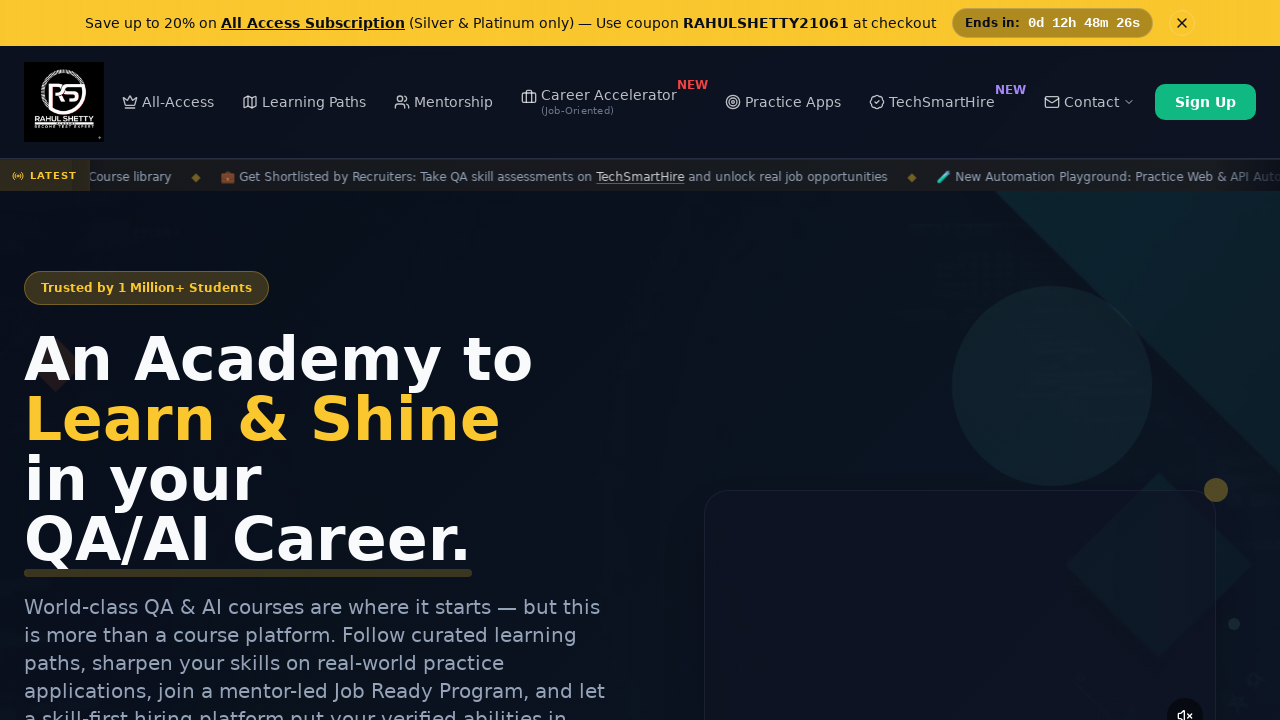

Set viewport size to 1920x1080 to maximize browser window
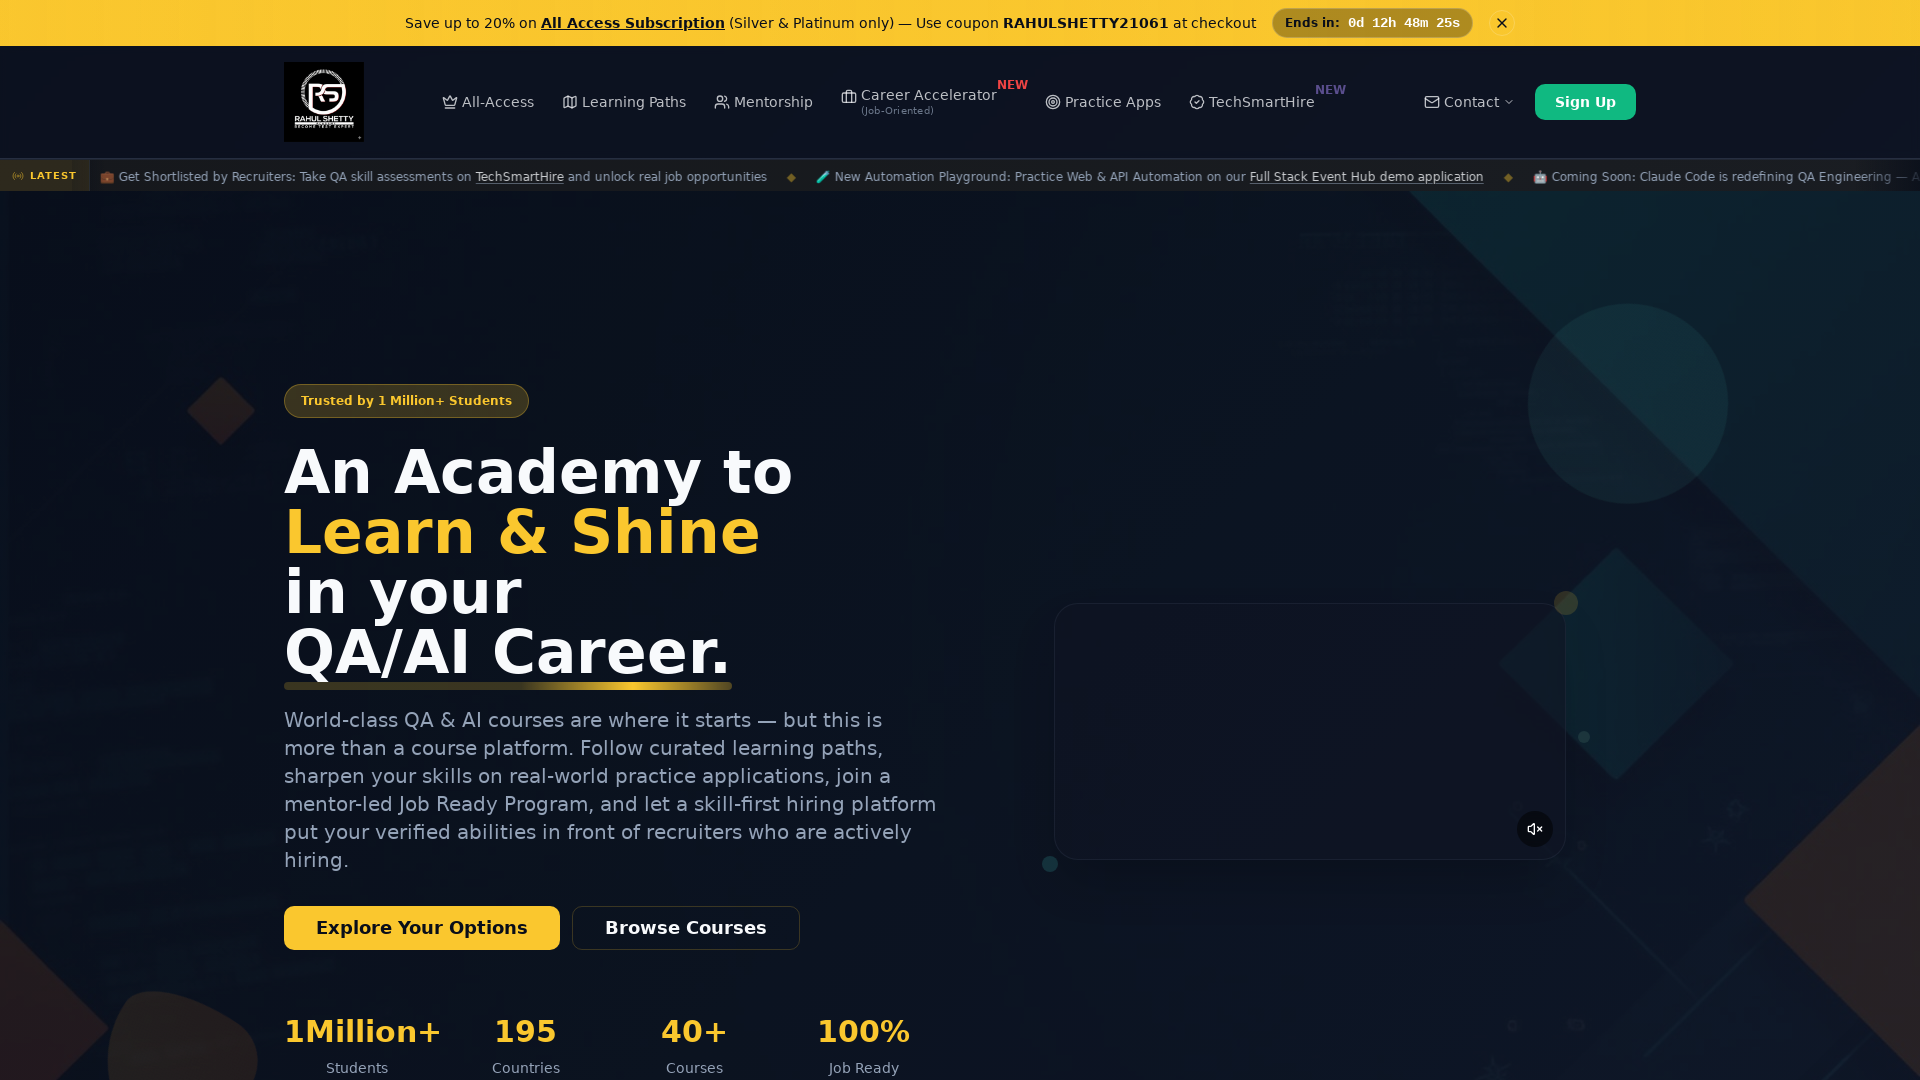

Retrieved and printed page title
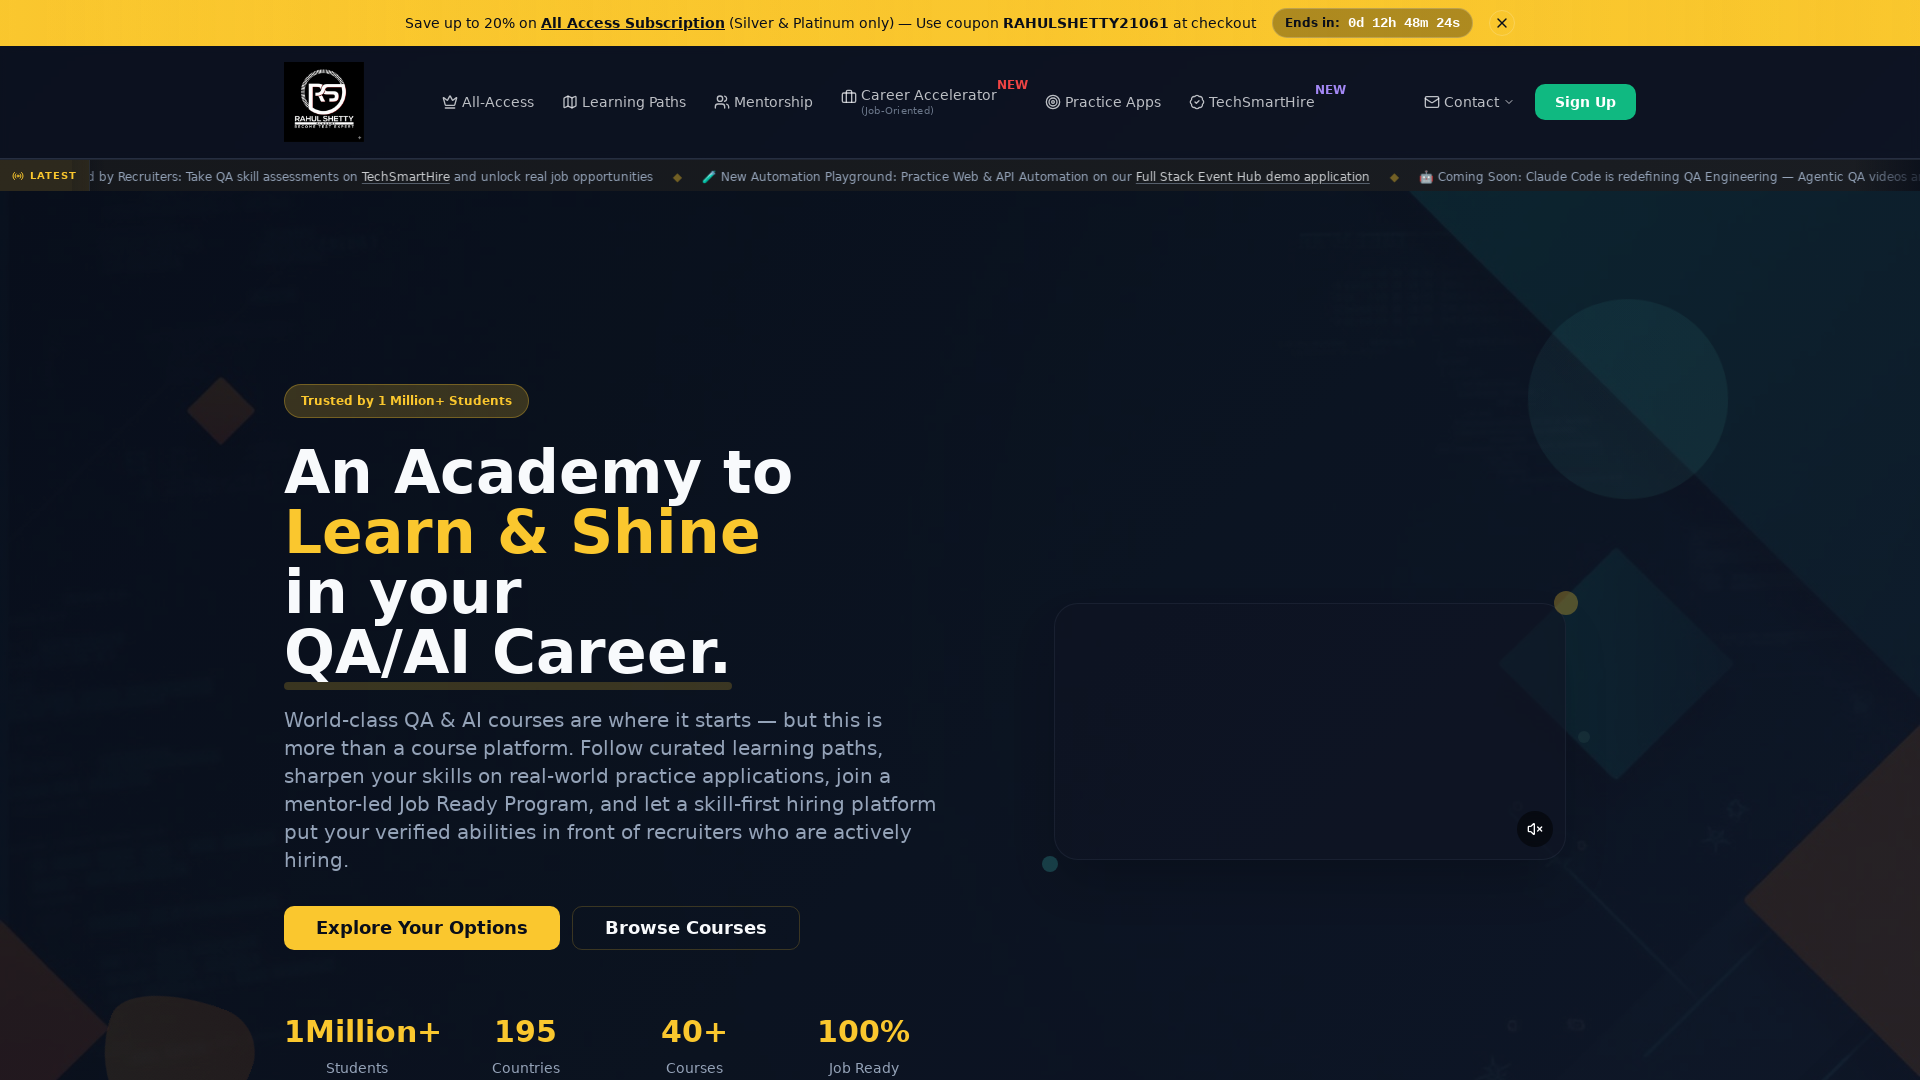

Waited for page to reach domcontentloaded state
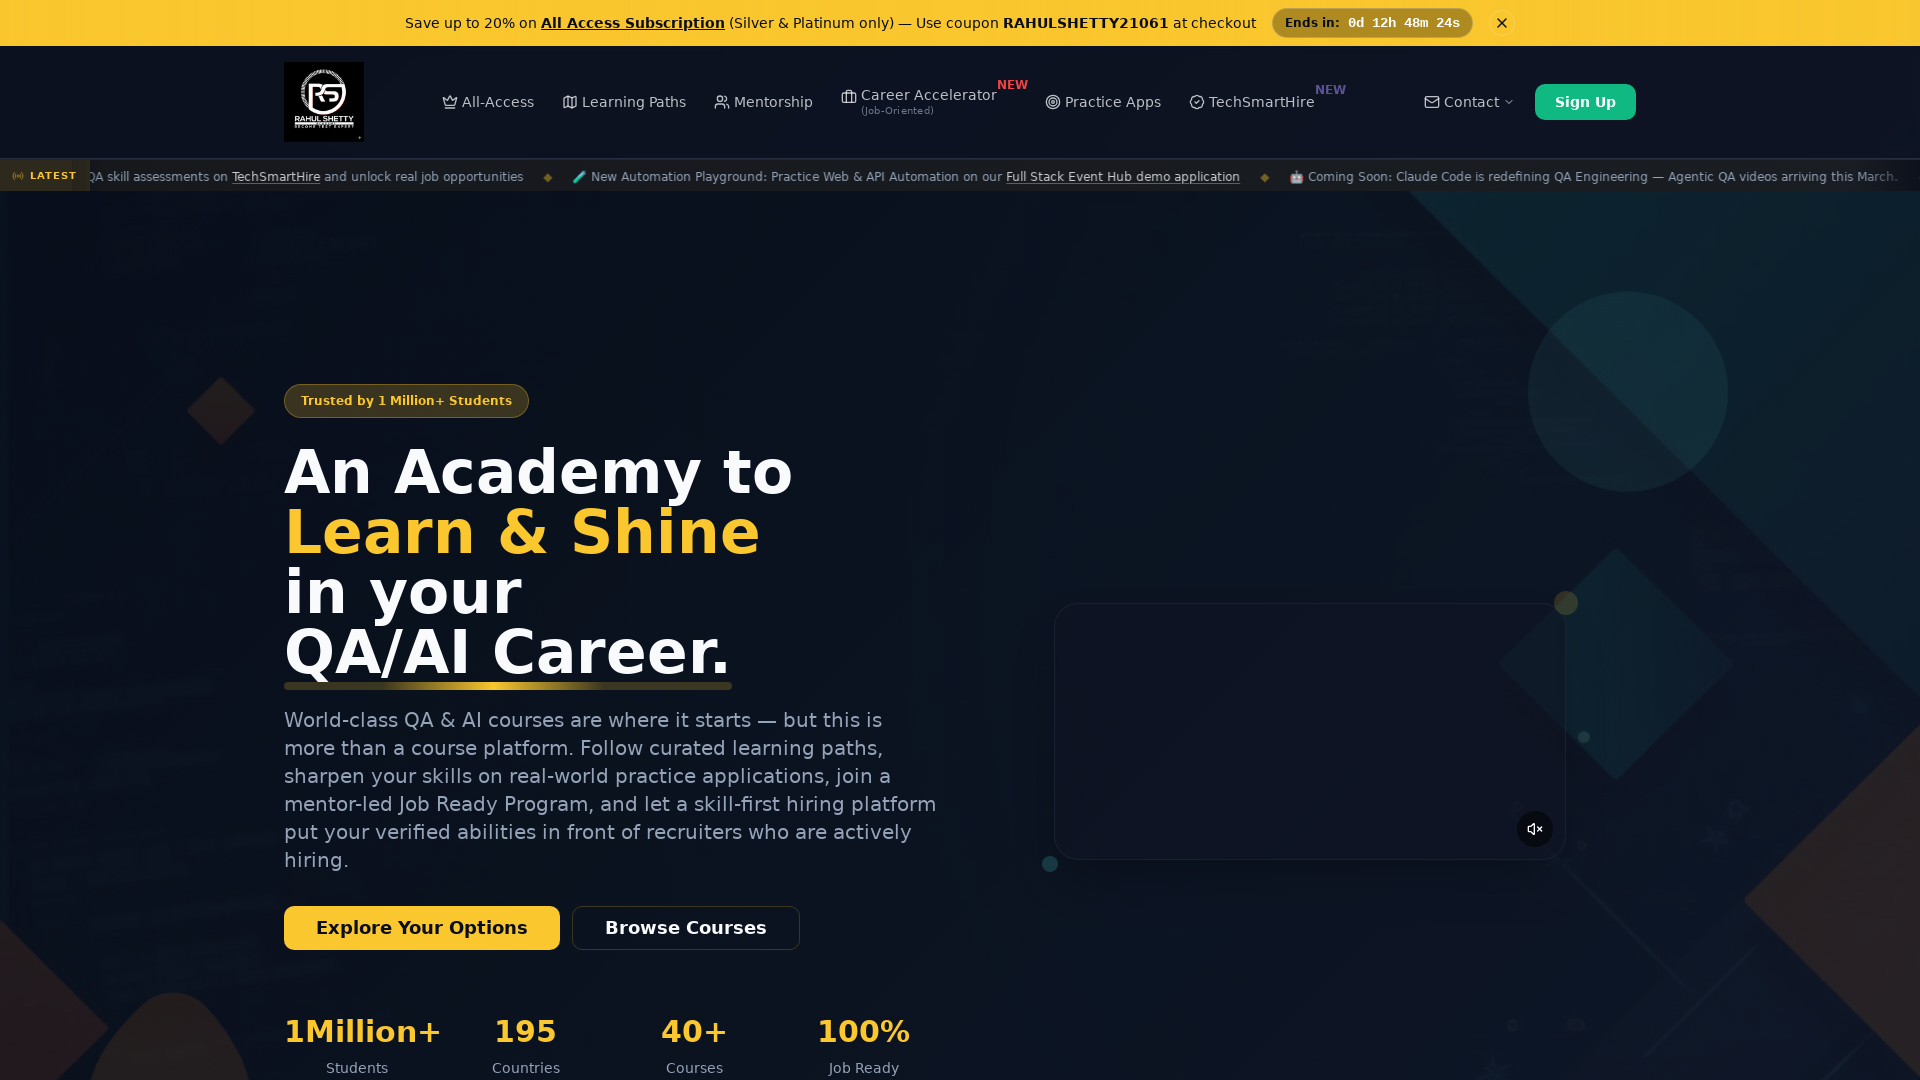

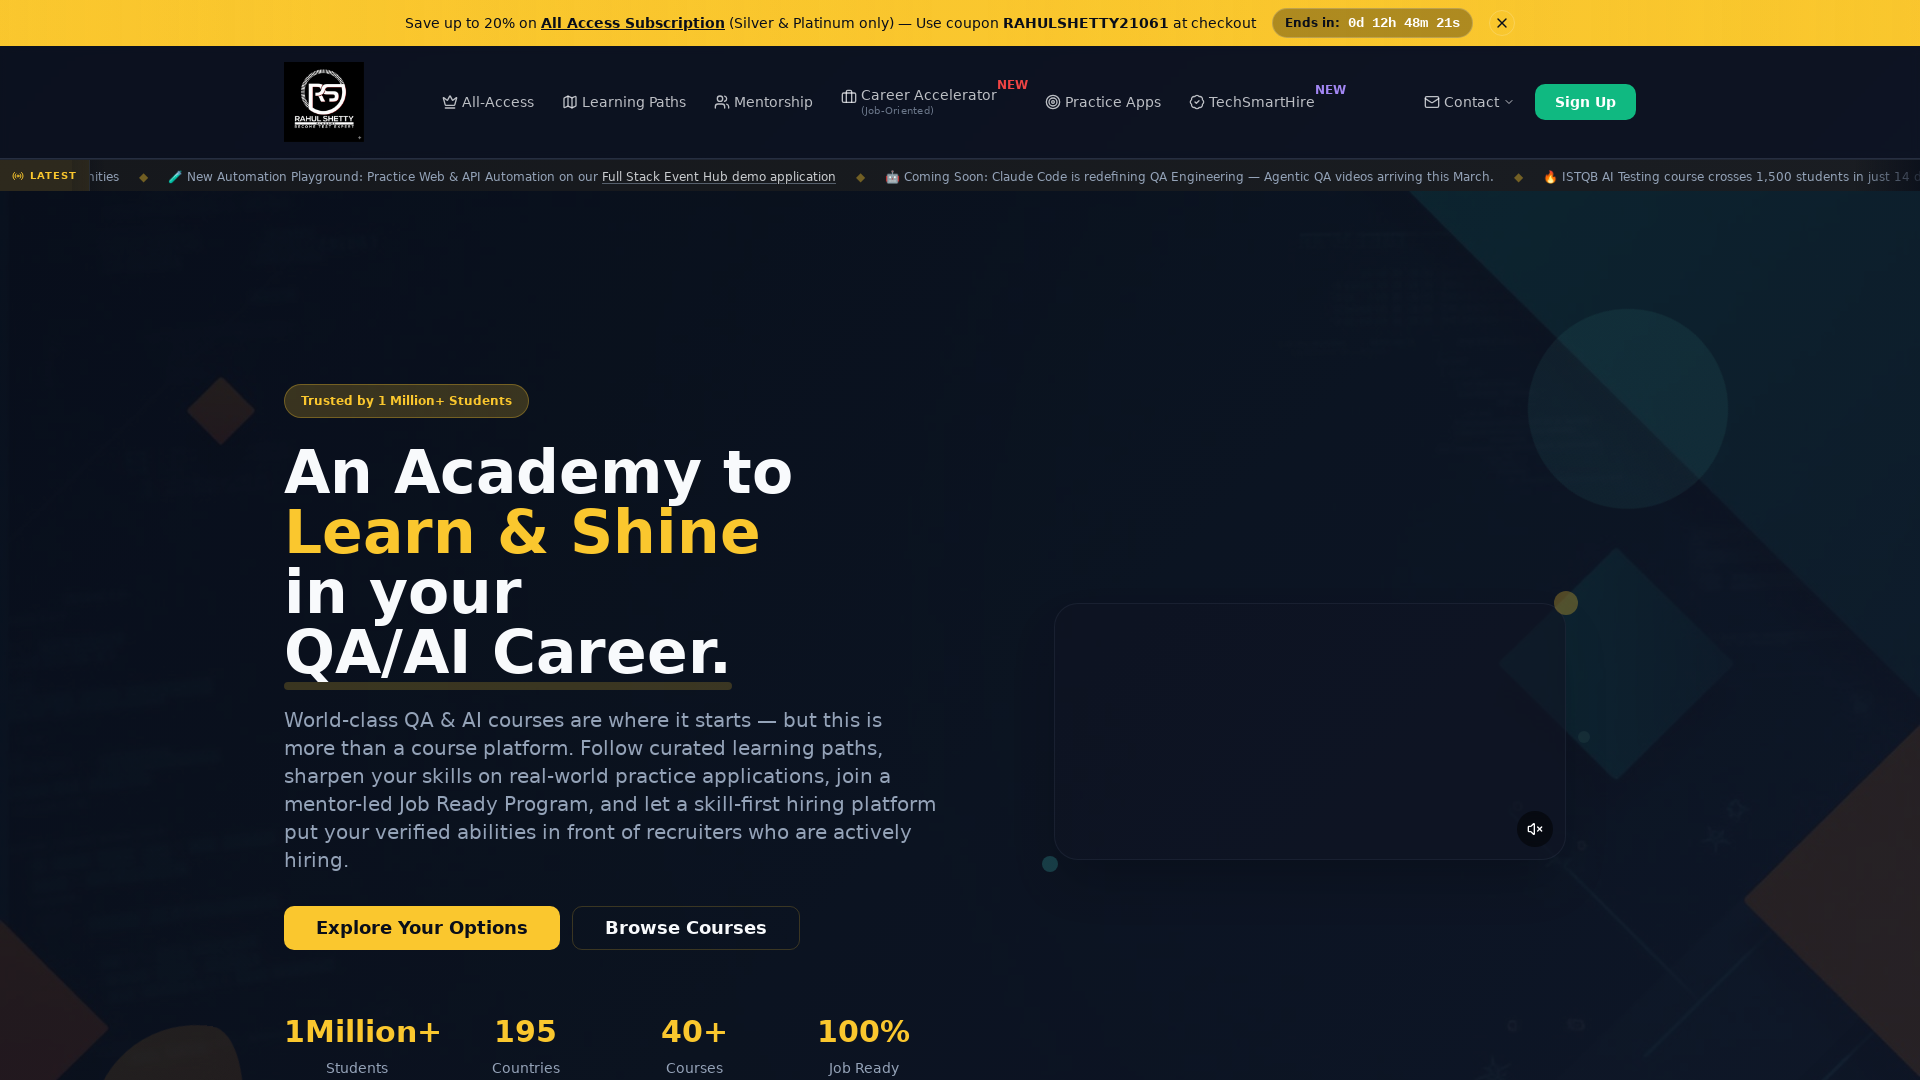